Navigates to the Board Games page by clicking the Board games link in the navbar

Starting URL: https://www.crowdfinder.be/

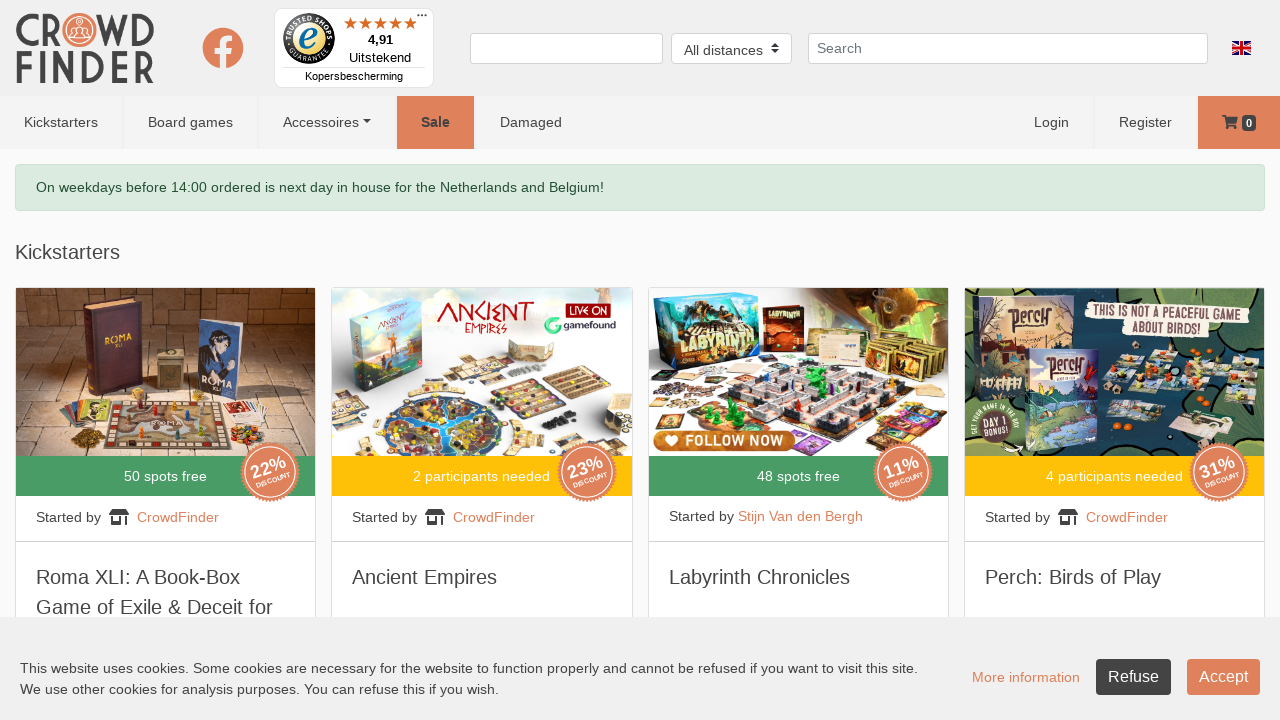

Navigated to https://www.crowdfinder.be/
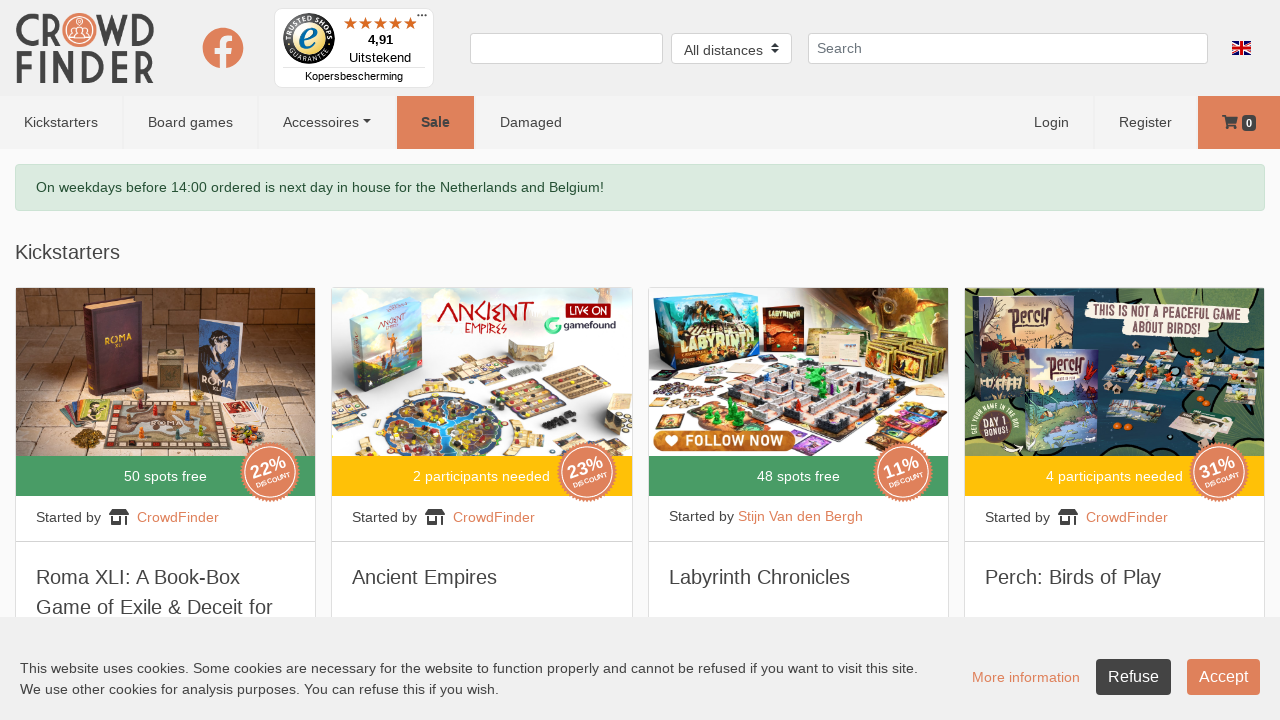

Clicked Board games link in the navbar at (190, 122) on .navbar-light >> internal:role=link[name="Board games"i]
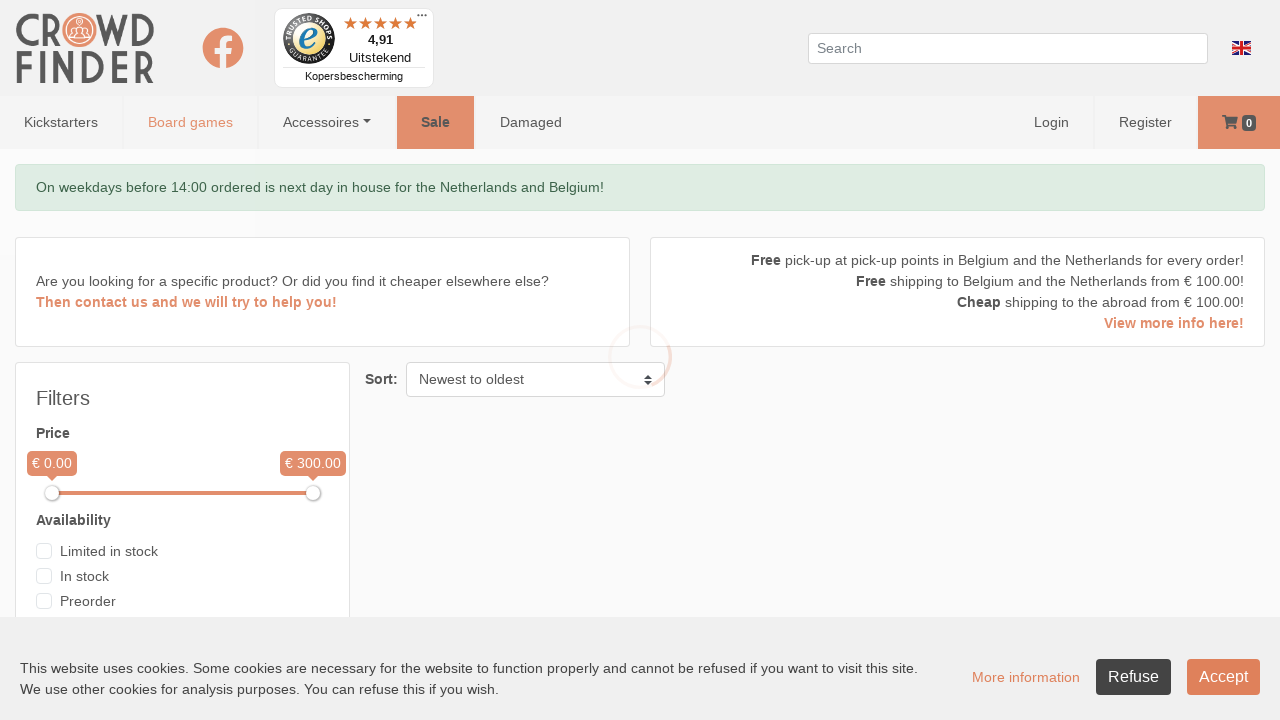

Board Game page loaded
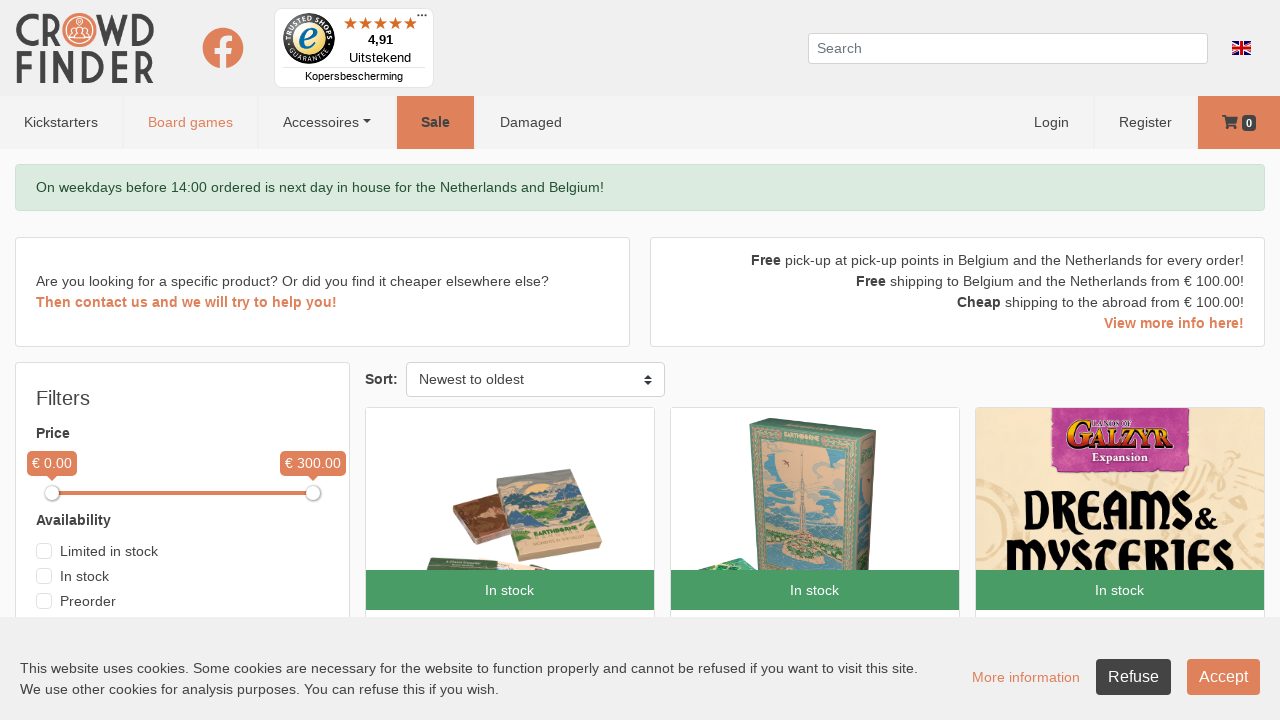

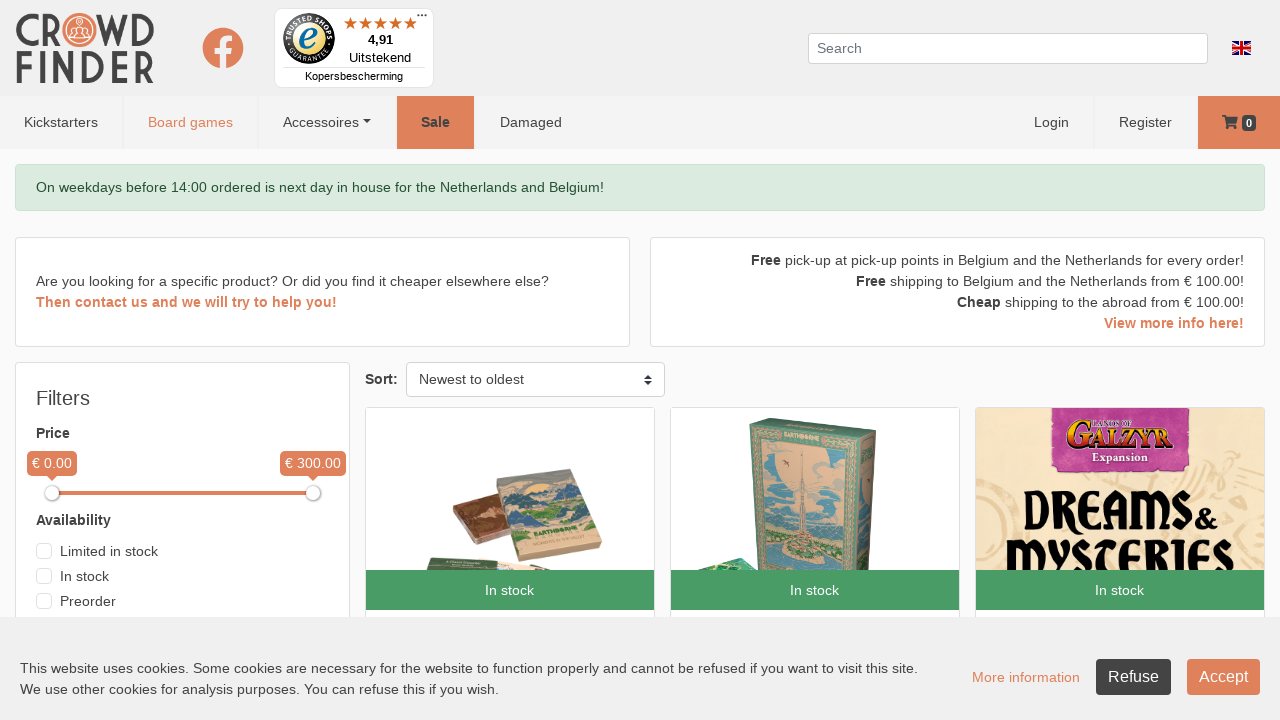